Tests various dropdown interactions on a practice website including static dropdown selection, incrementing passenger count, selecting origin/destination cities from dynamic dropdowns, and using an auto-suggestive dropdown to select a country.

Starting URL: https://rahulshettyacademy.com/dropdownsPractise/

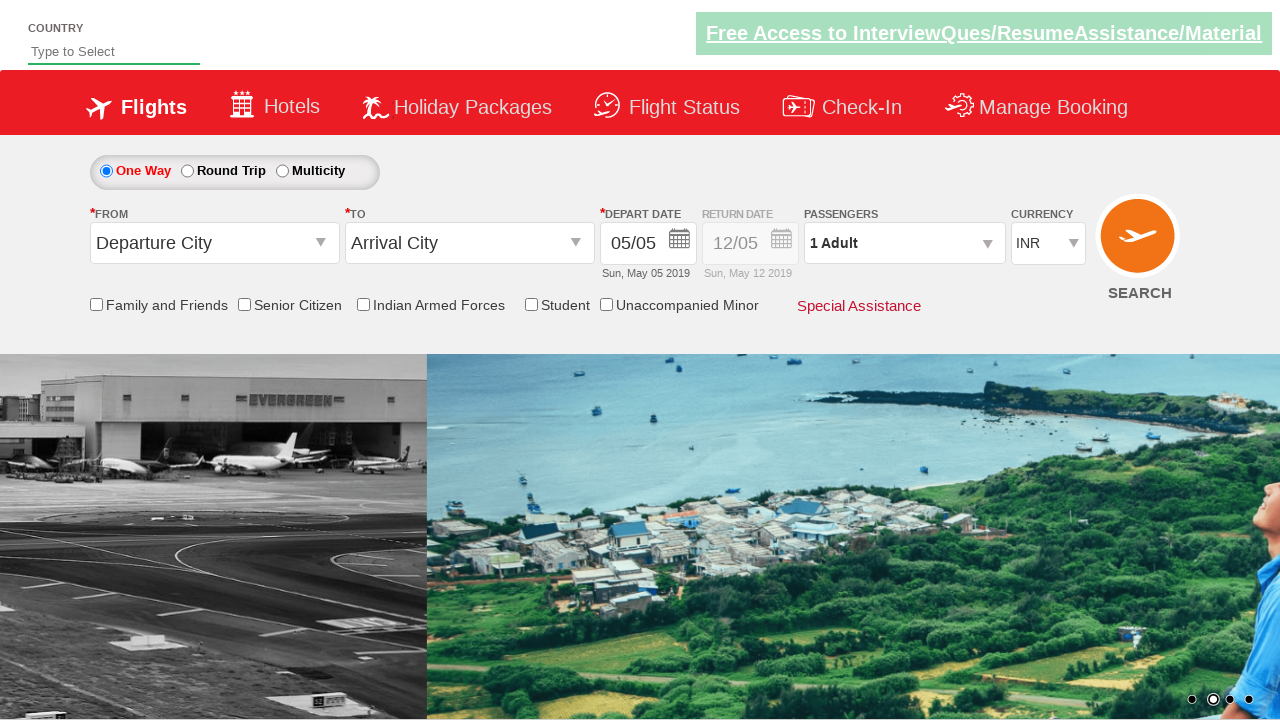

Selected USD from static currency dropdown using label on #ctl00_mainContent_DropDownListCurrency
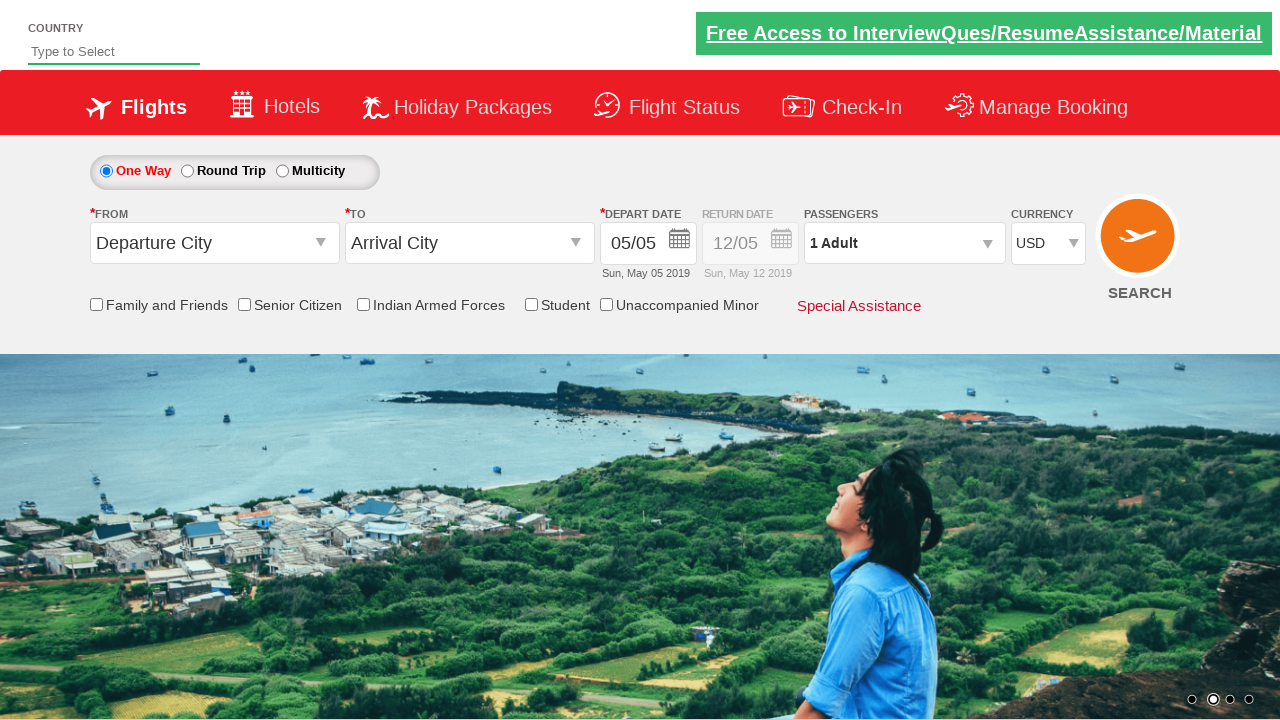

Selected currency dropdown option at index 2 on #ctl00_mainContent_DropDownListCurrency
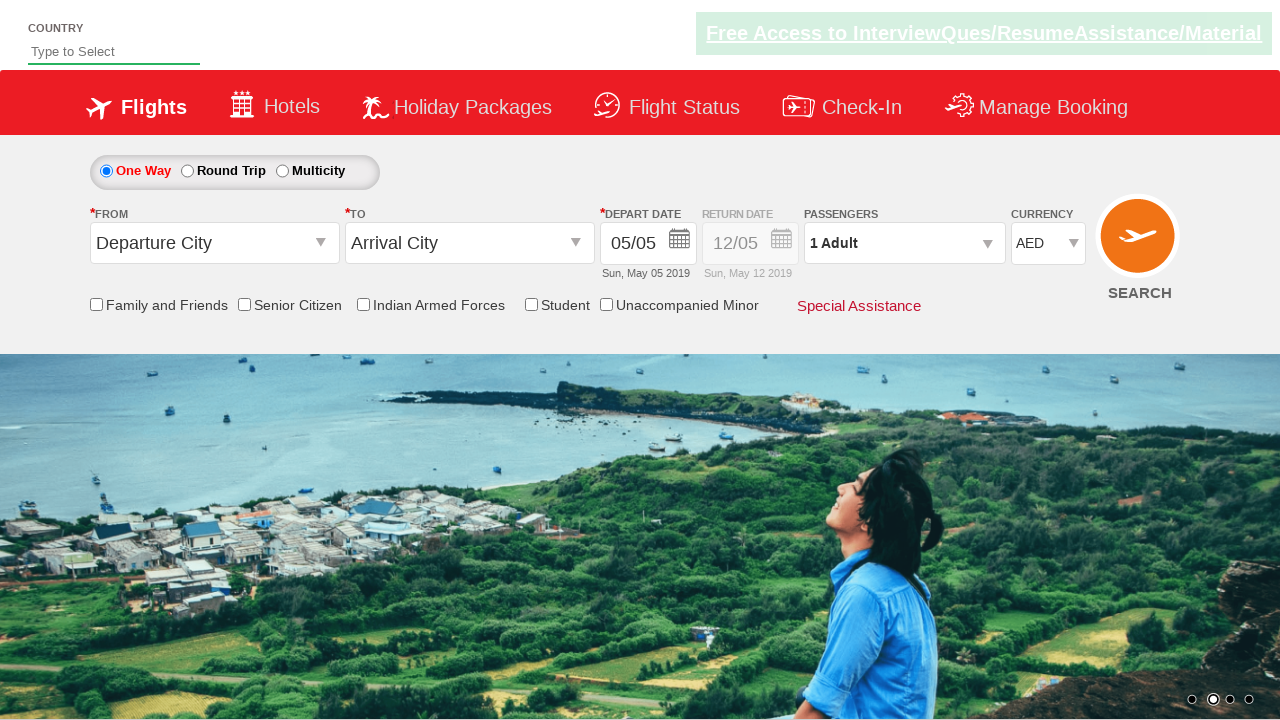

Selected INR from static currency dropdown using value on #ctl00_mainContent_DropDownListCurrency
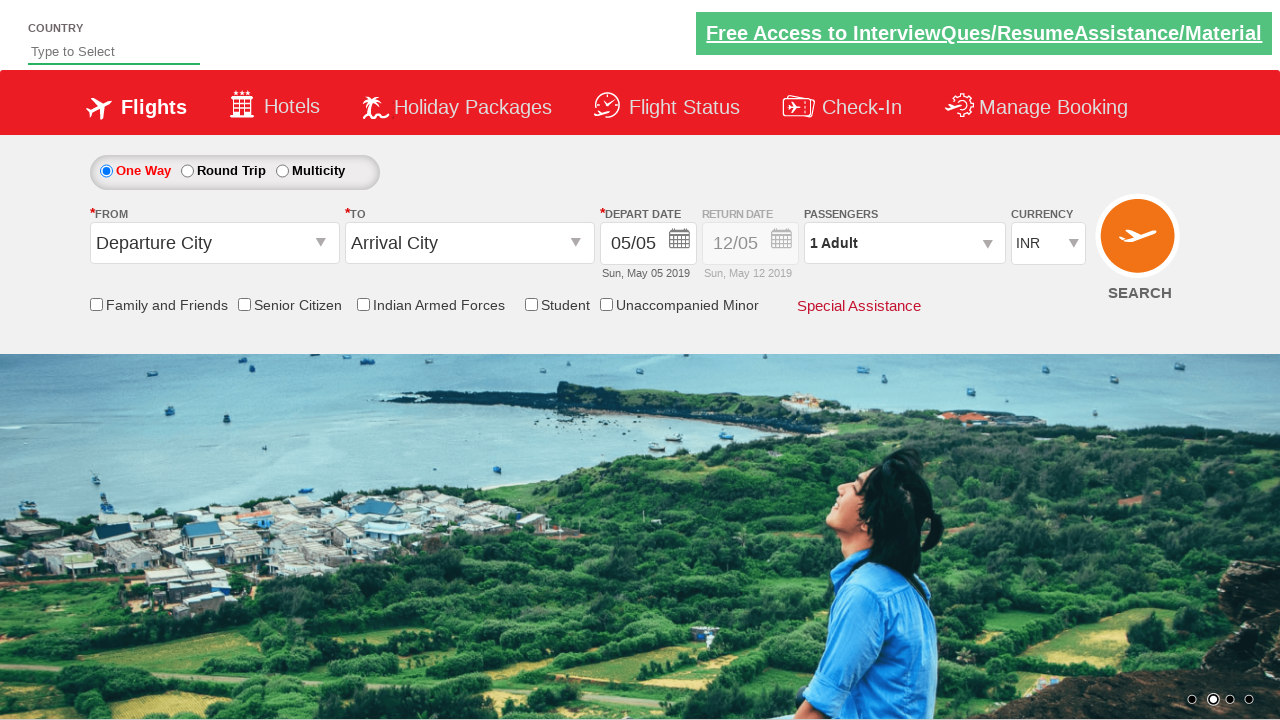

Clicked on passenger info dropdown at (904, 243) on #divpaxinfo
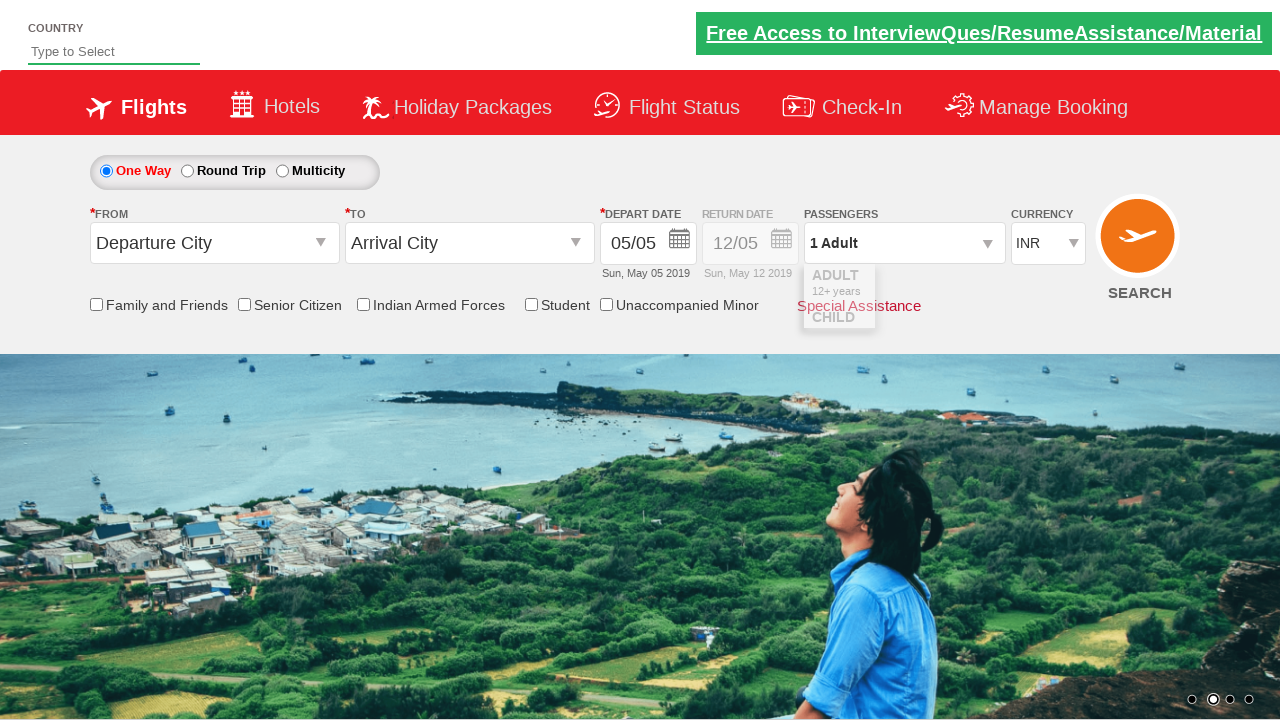

Waited for passenger dropdown to load
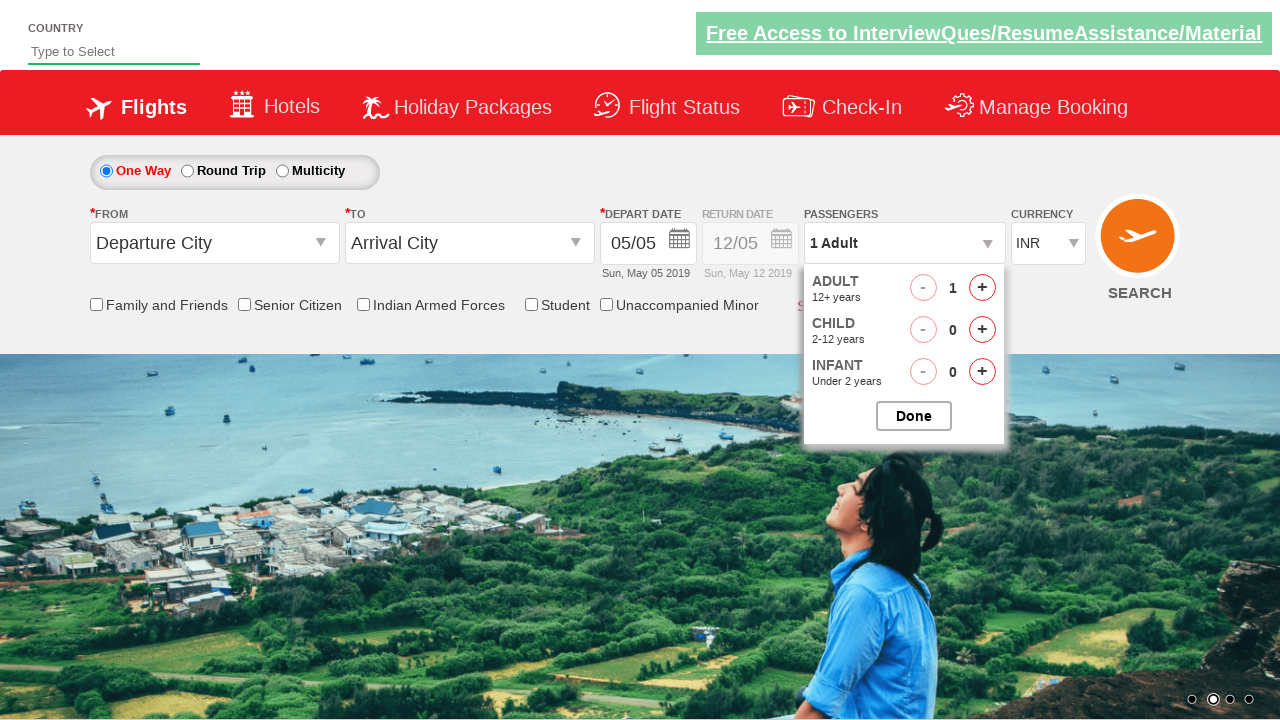

Incremented adult passenger count (iteration 1/4) at (982, 288) on #hrefIncAdt
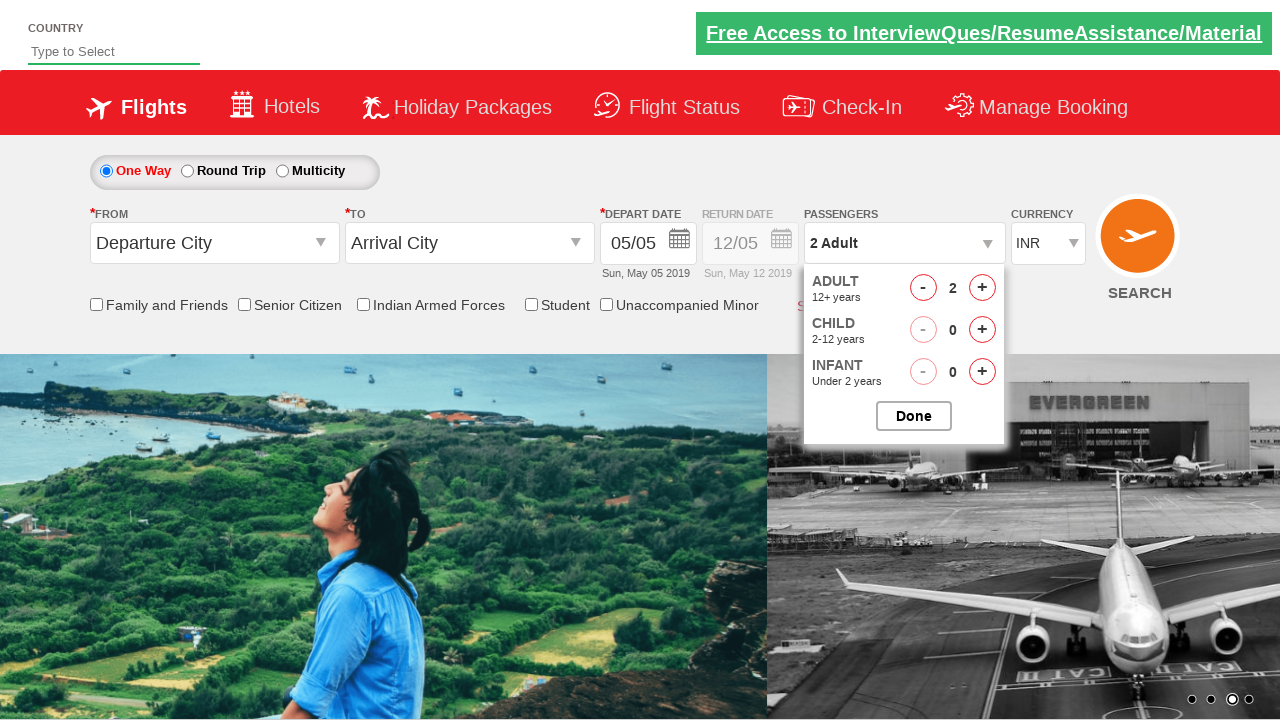

Incremented adult passenger count (iteration 2/4) at (982, 288) on #hrefIncAdt
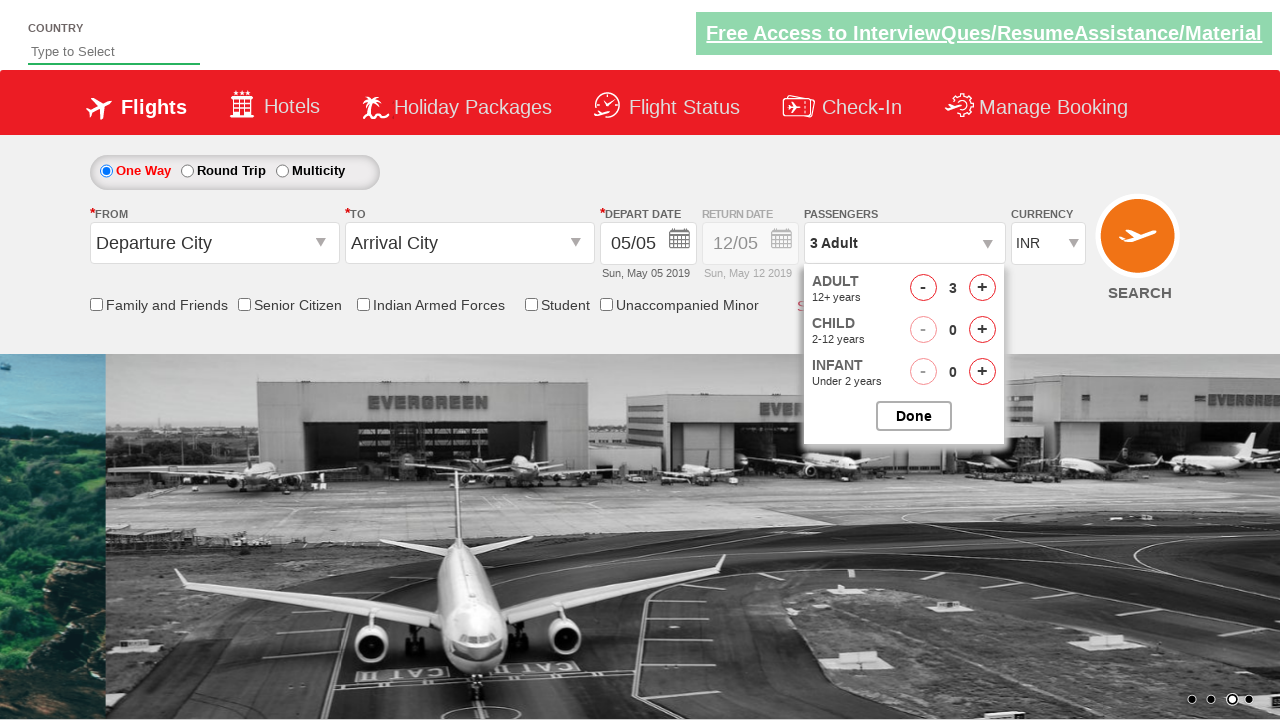

Incremented adult passenger count (iteration 3/4) at (982, 288) on #hrefIncAdt
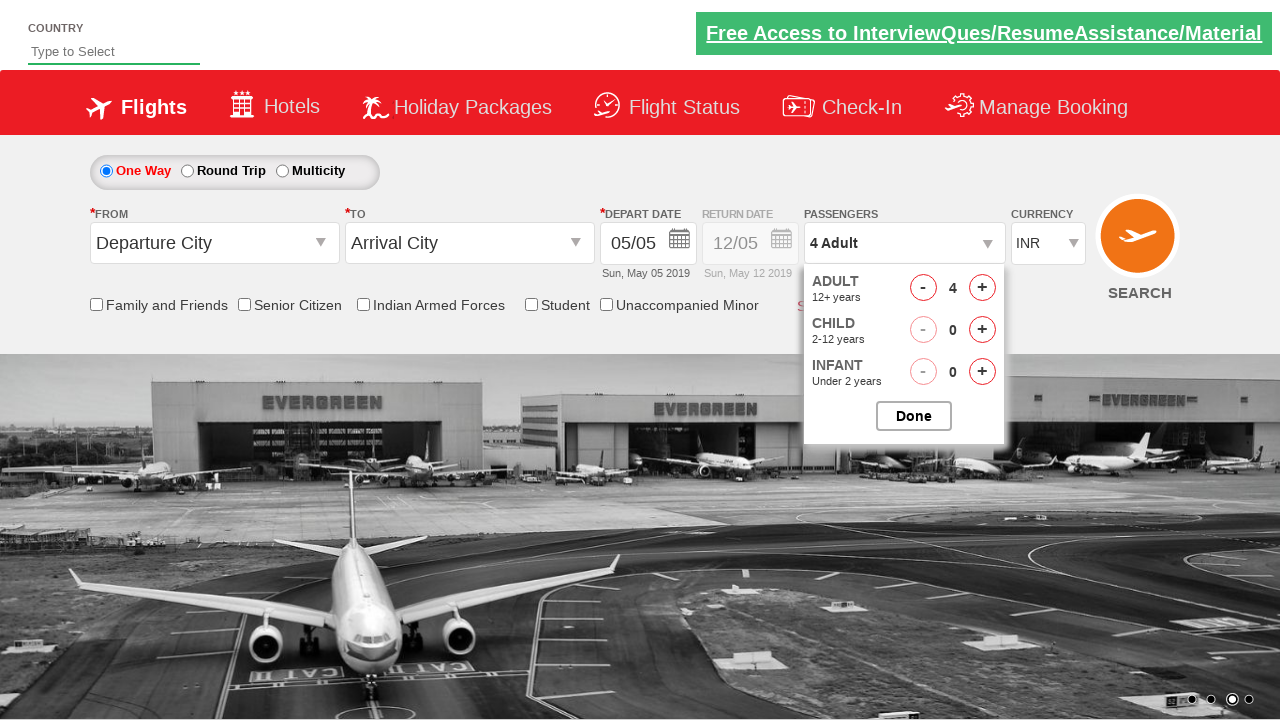

Incremented adult passenger count (iteration 4/4) at (982, 288) on #hrefIncAdt
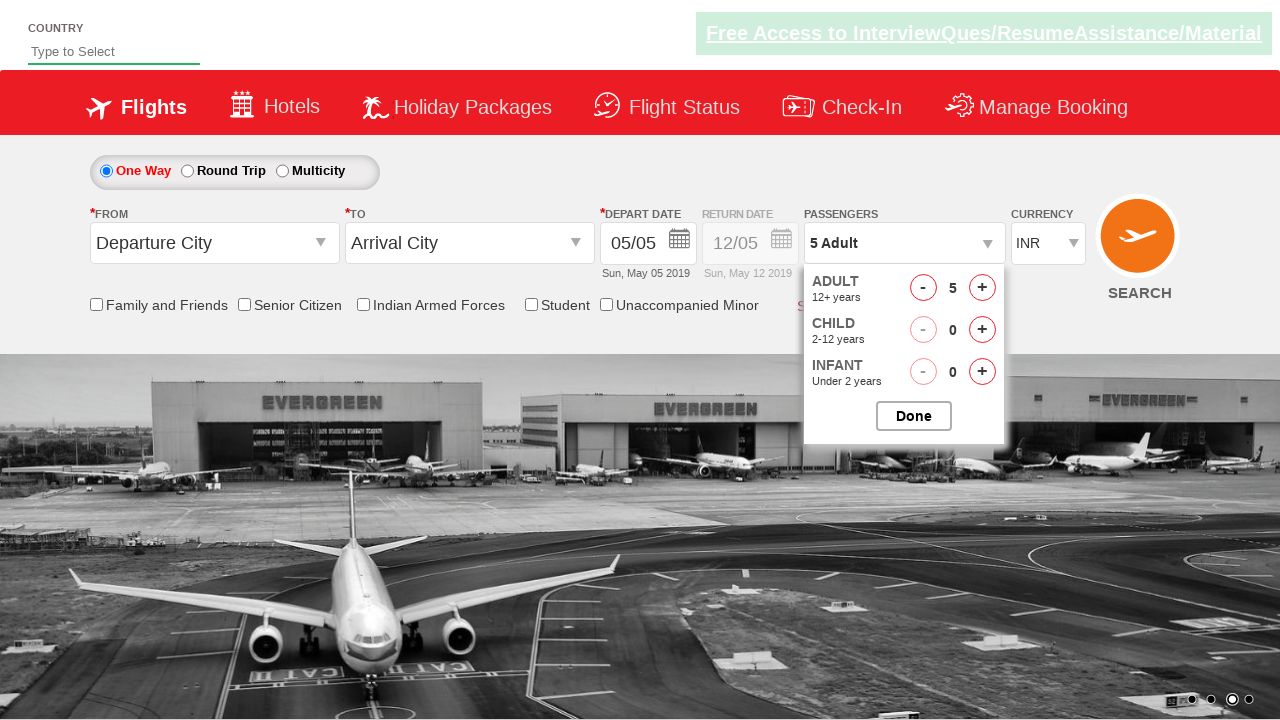

Closed passenger selection popup at (914, 416) on #btnclosepaxoption
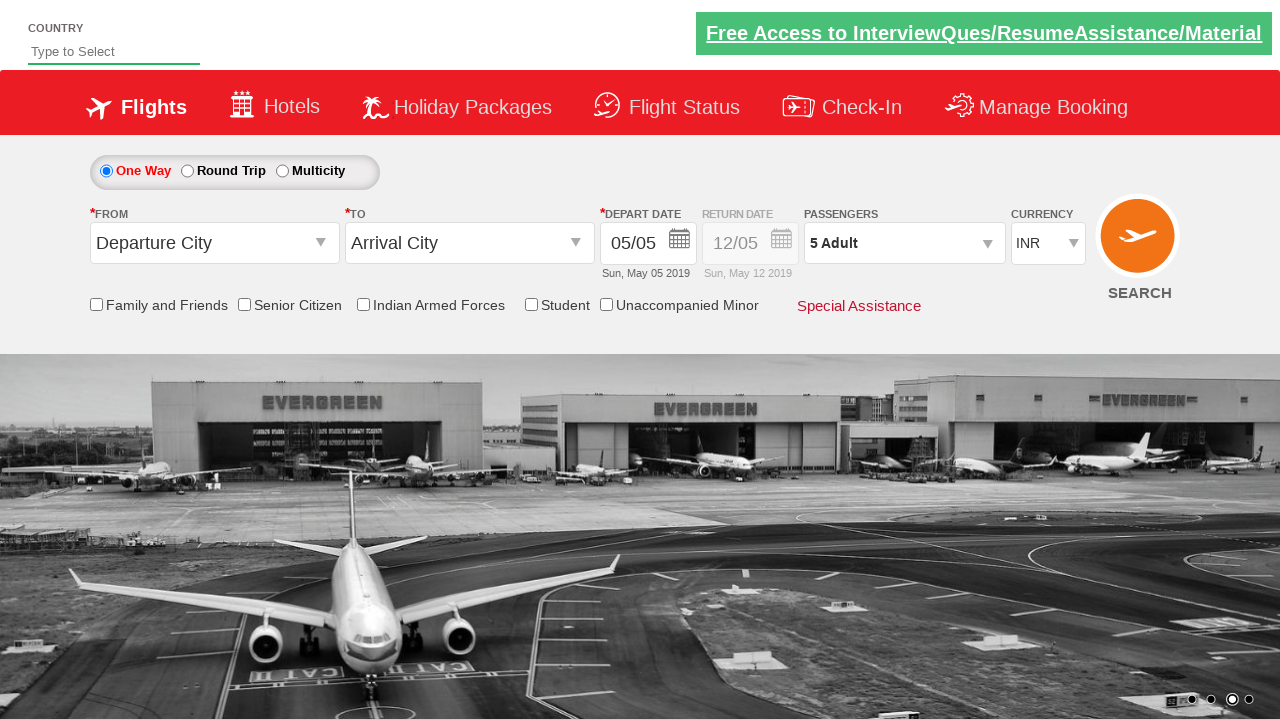

Clicked on origin city dropdown at (214, 243) on #ctl00_mainContent_ddl_originStation1_CTXT
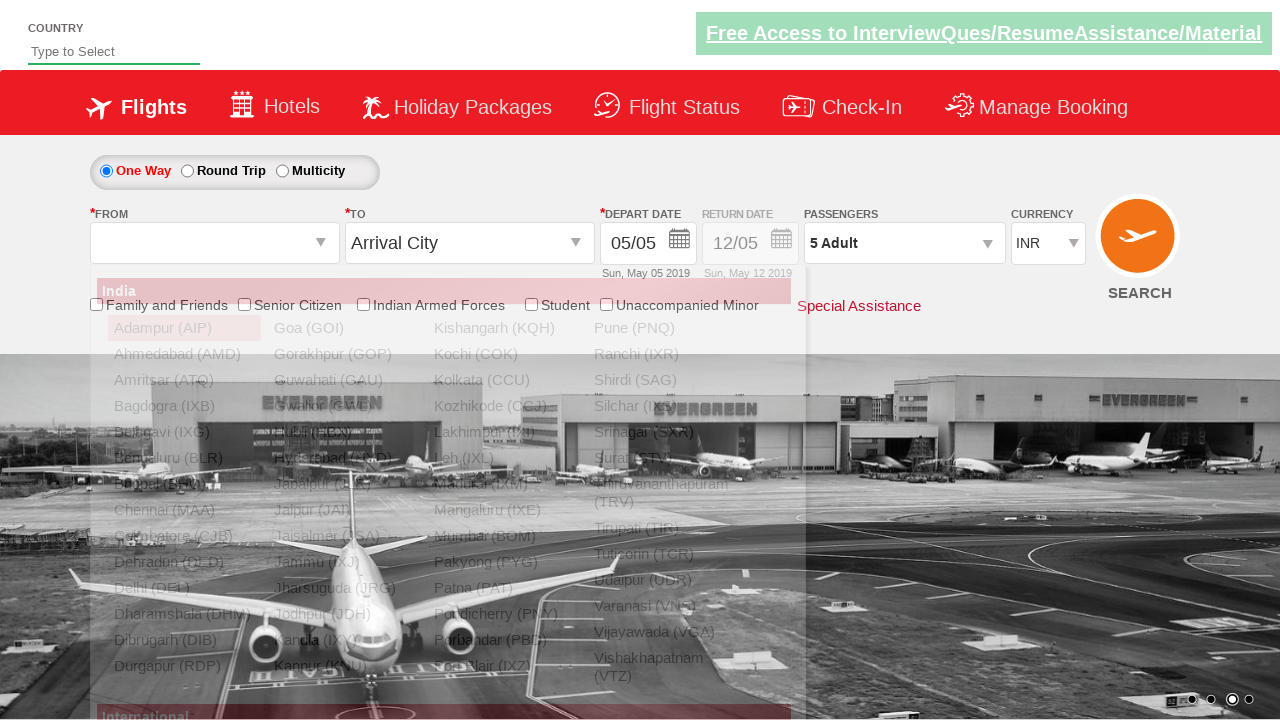

Selected Chennai (MAA) as origin city at (184, 510) on a[text='Chennai (MAA)']
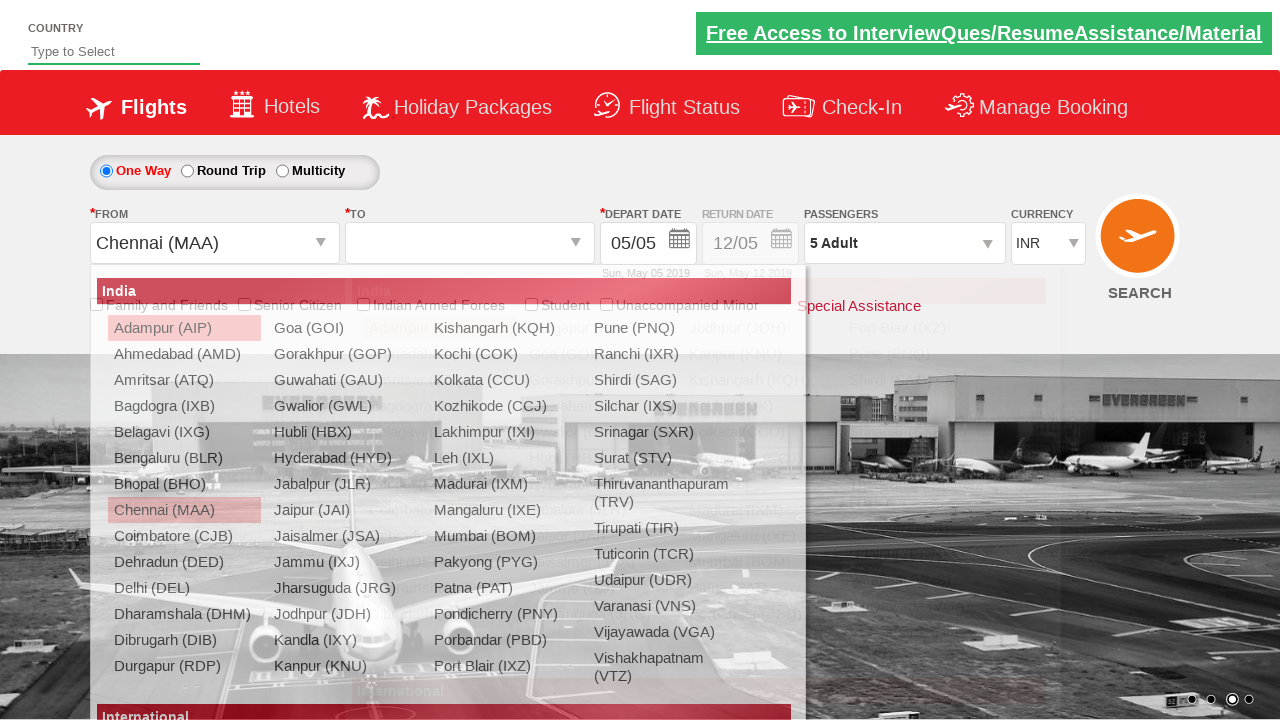

Waited for origin city selection to complete
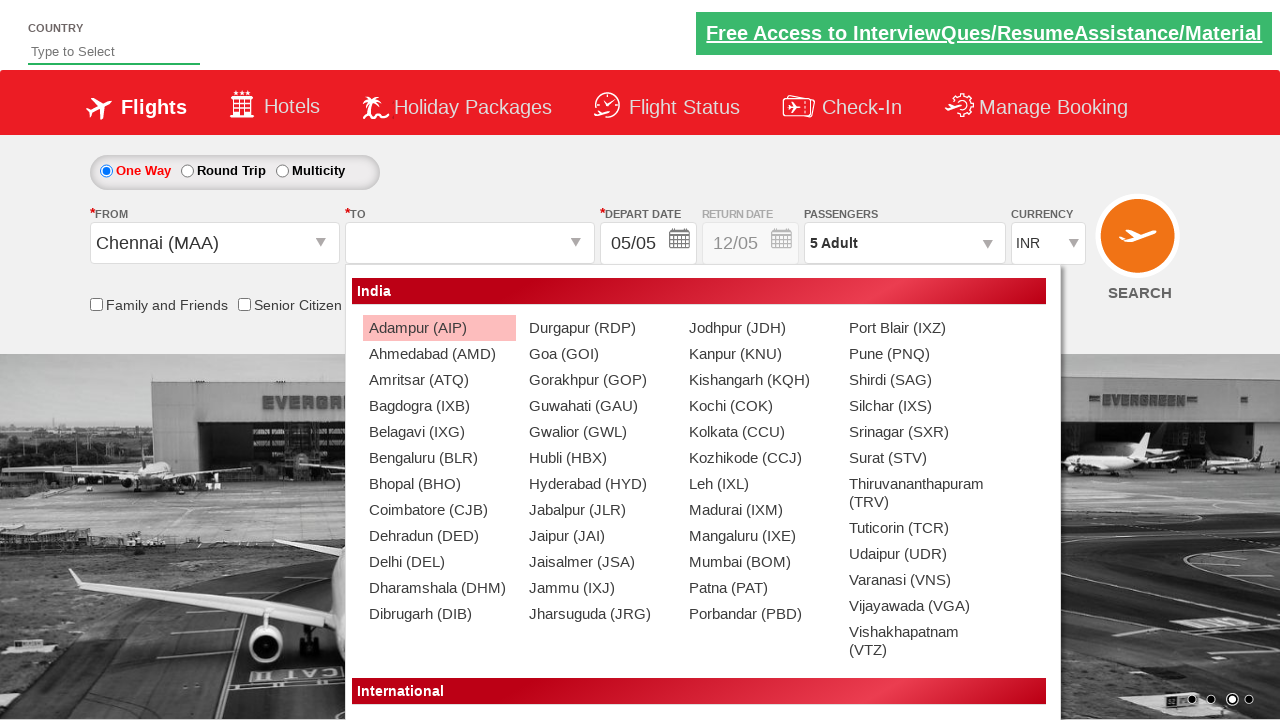

Selected Goa (GOI) as destination city at (599, 354) on xpath=//div[@id='ctl00_mainContent_ddl_destinationStation1_CTNR']//a[@text='Goa 
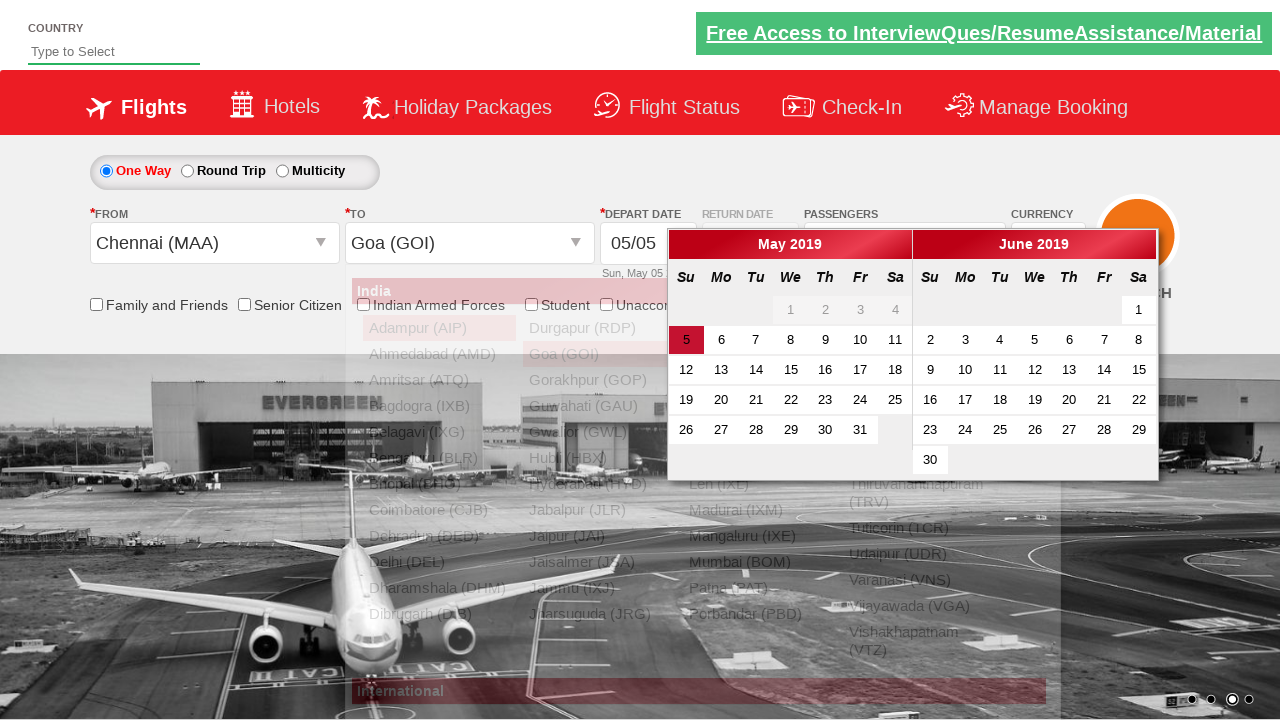

Typed 'ind' in auto-suggestive country dropdown on #autosuggest
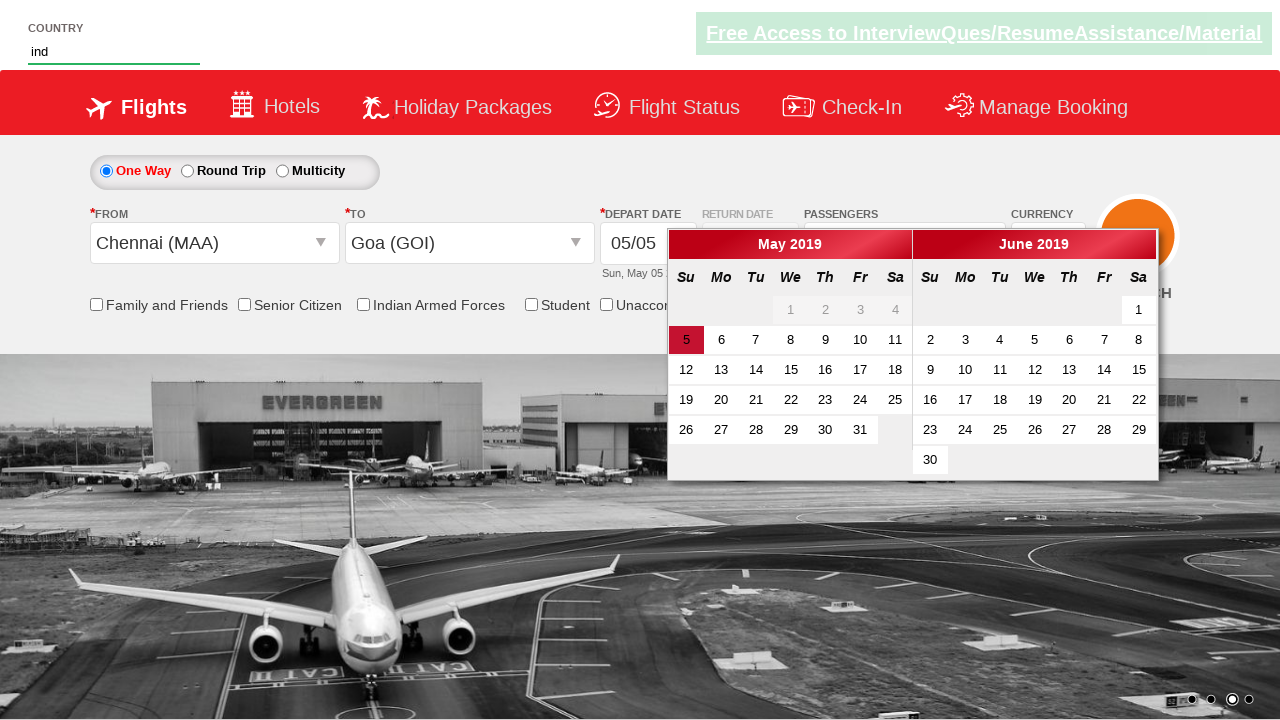

Waited for auto-suggest suggestions to load
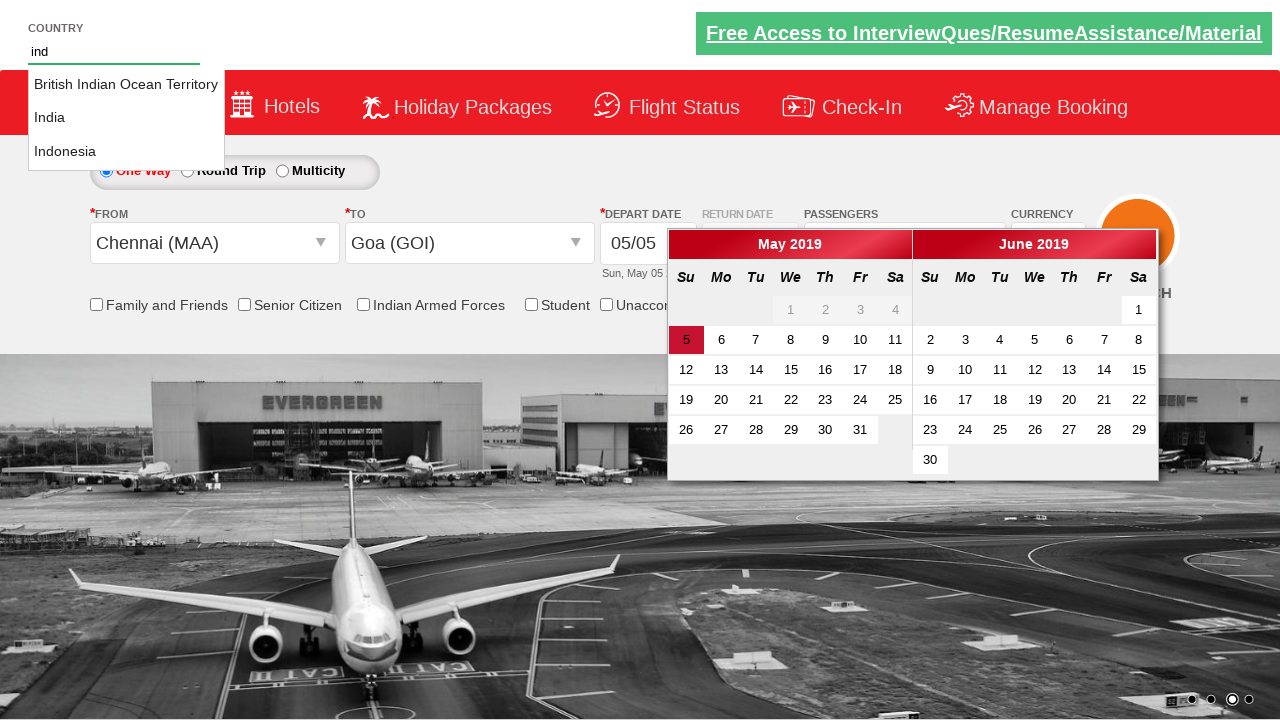

Auto-suggest dropdown items loaded
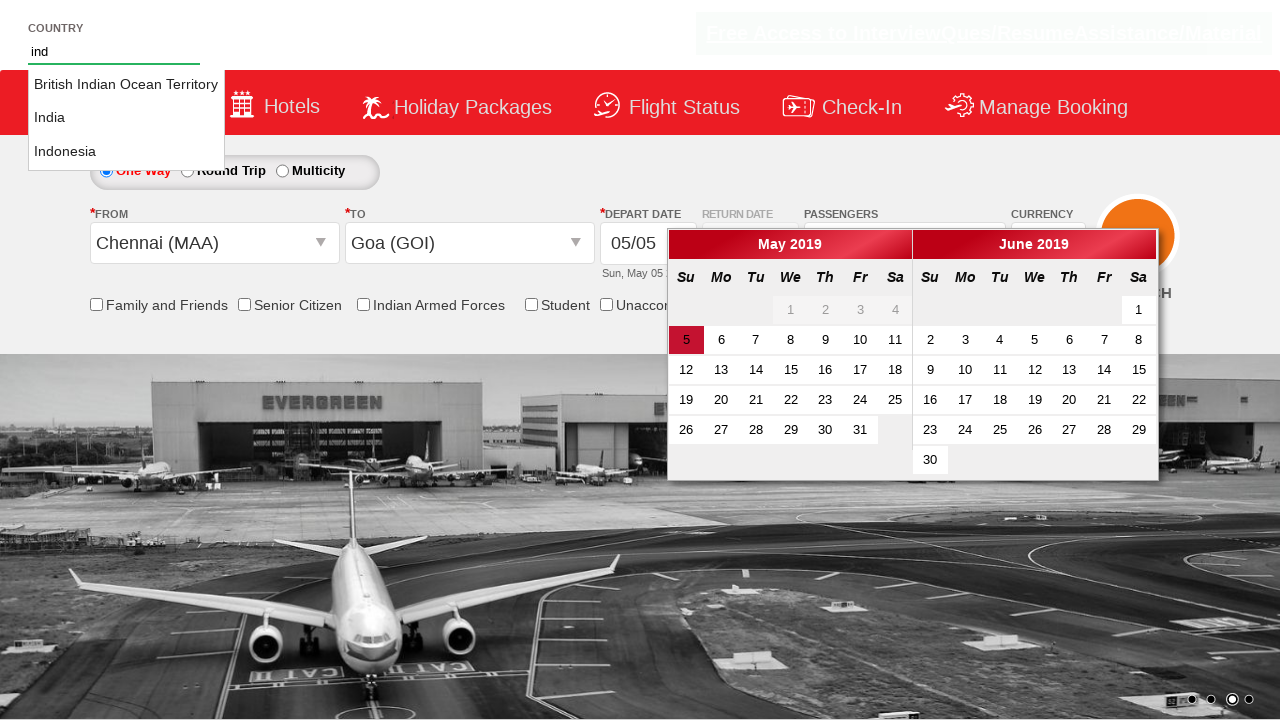

Selected India from auto-suggestive dropdown at (126, 118) on li.ui-menu-item a >> nth=1
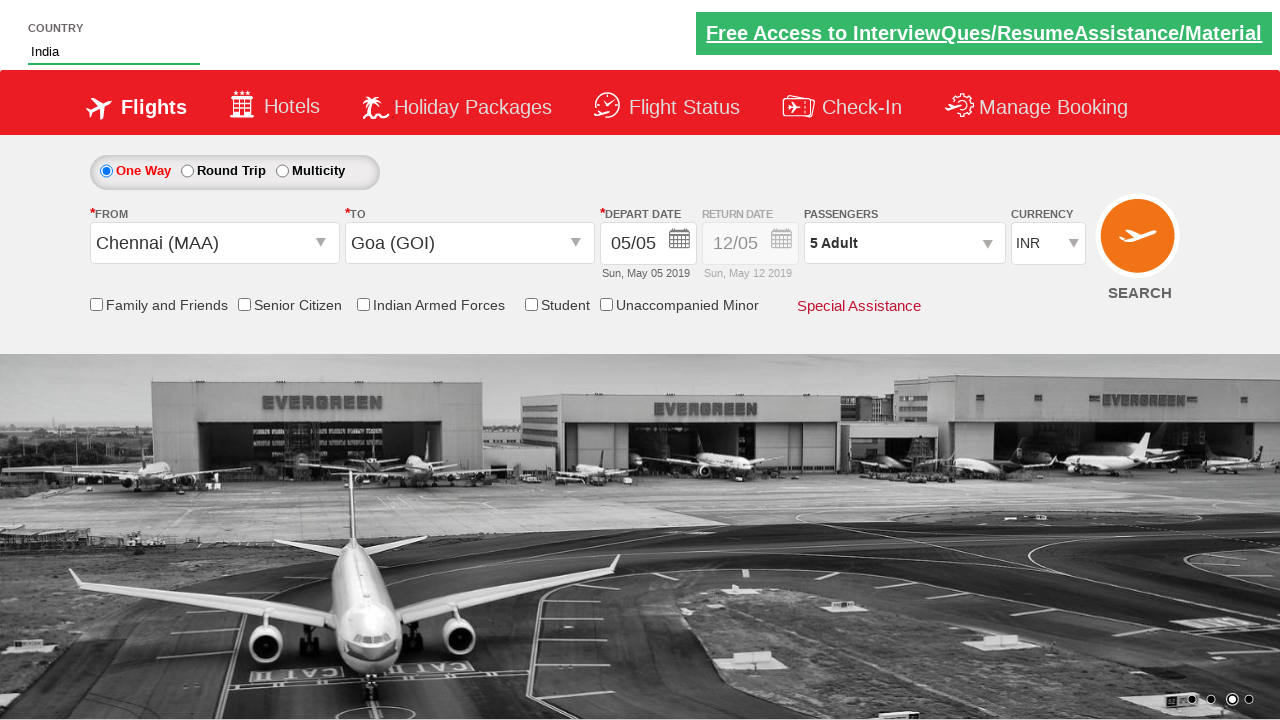

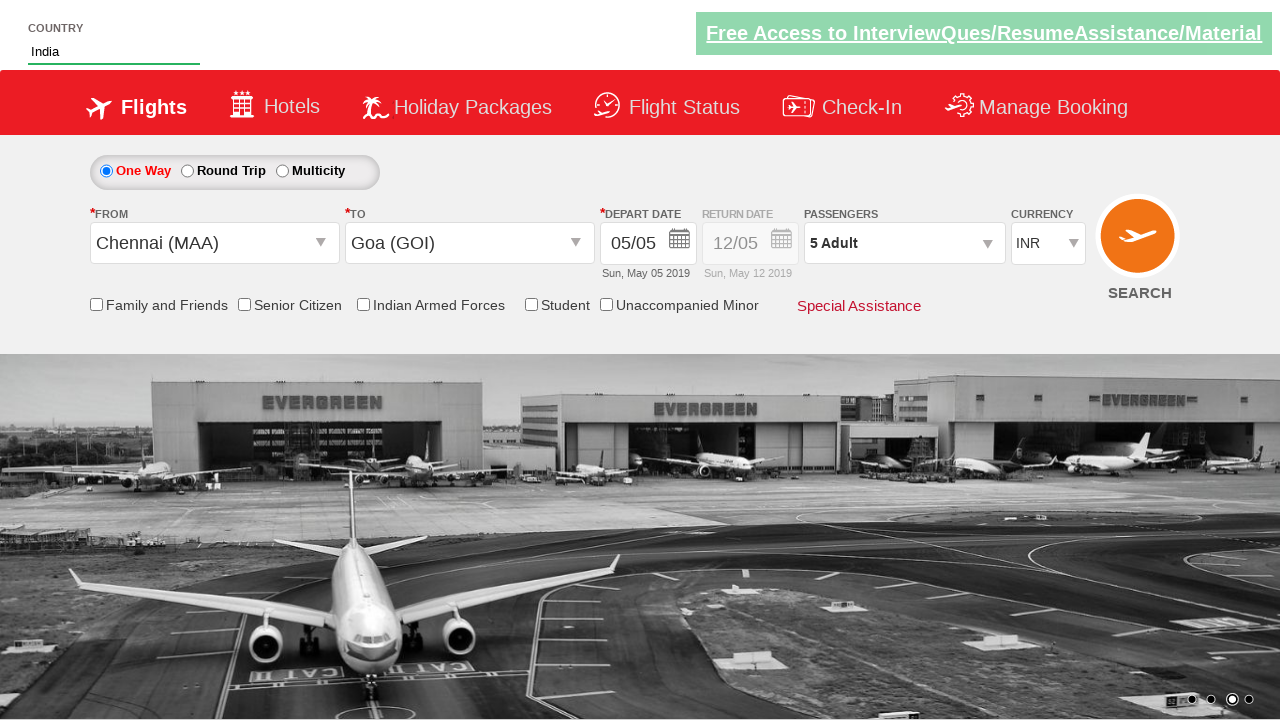